Views a product from the sale section, returns to homepage, and verifies the "Recently Viewed Products" section appears.

Starting URL: http://intershop5.skillbox.ru/

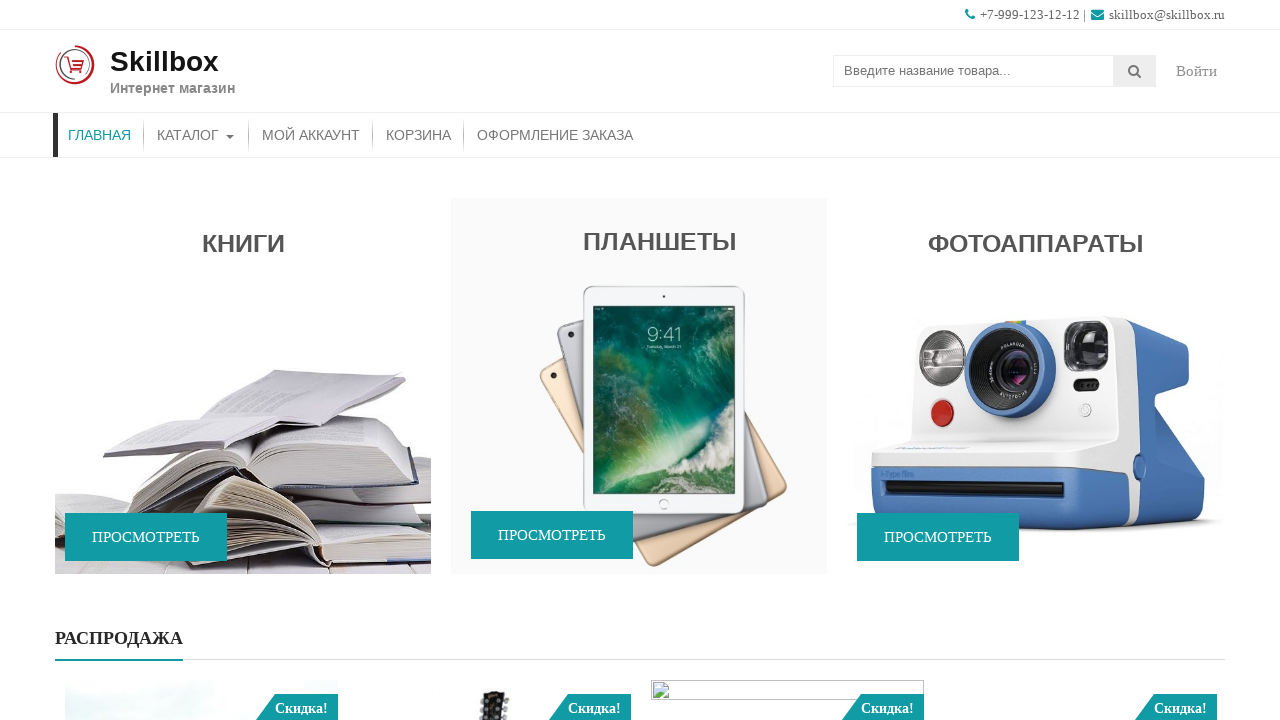

Scrolled to the 'Already on Sale' banner area
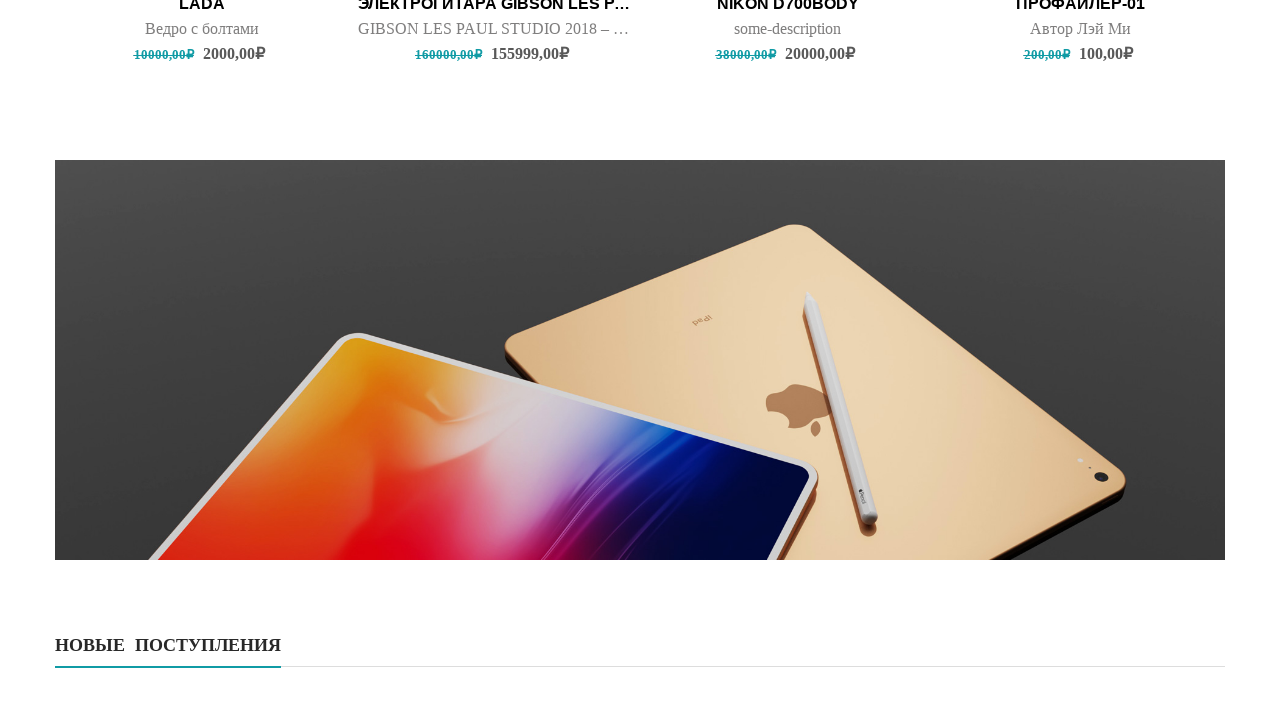

Butterfly product in sale section is now visible
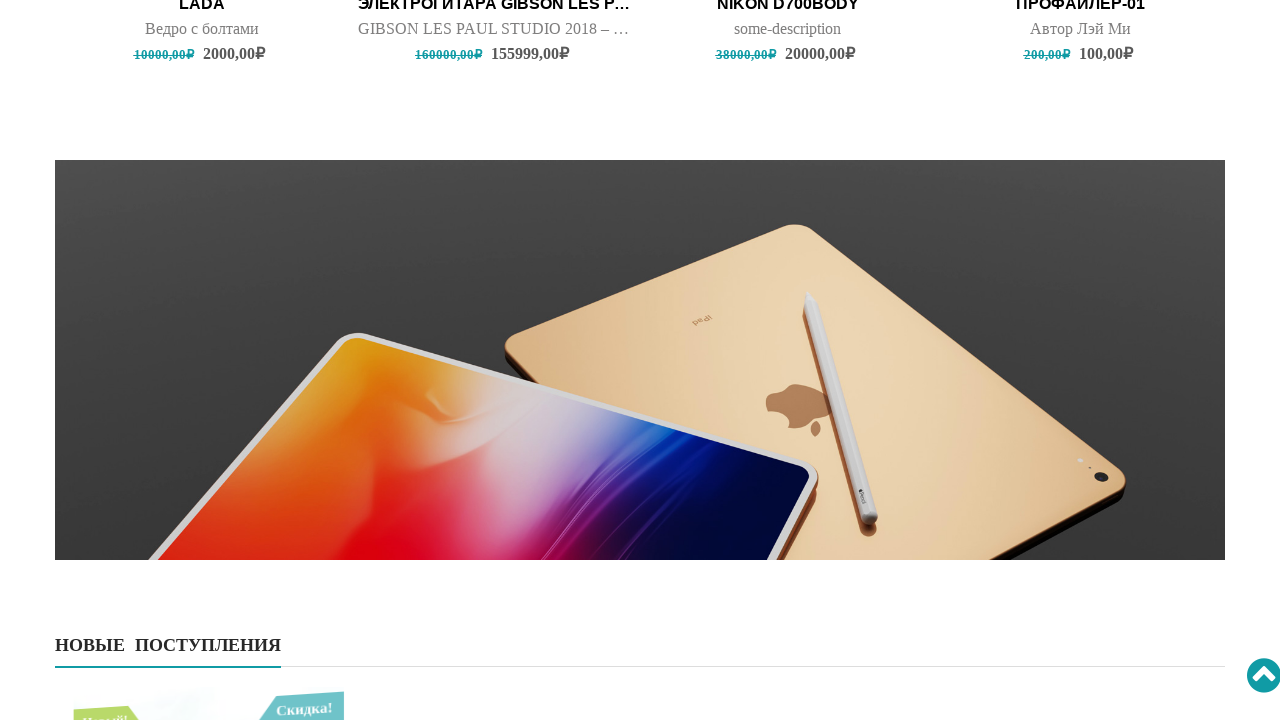

Clicked on Butterfly product in sale section at (788, 180) on (//*[@data-wow-delay='1s'])[5]
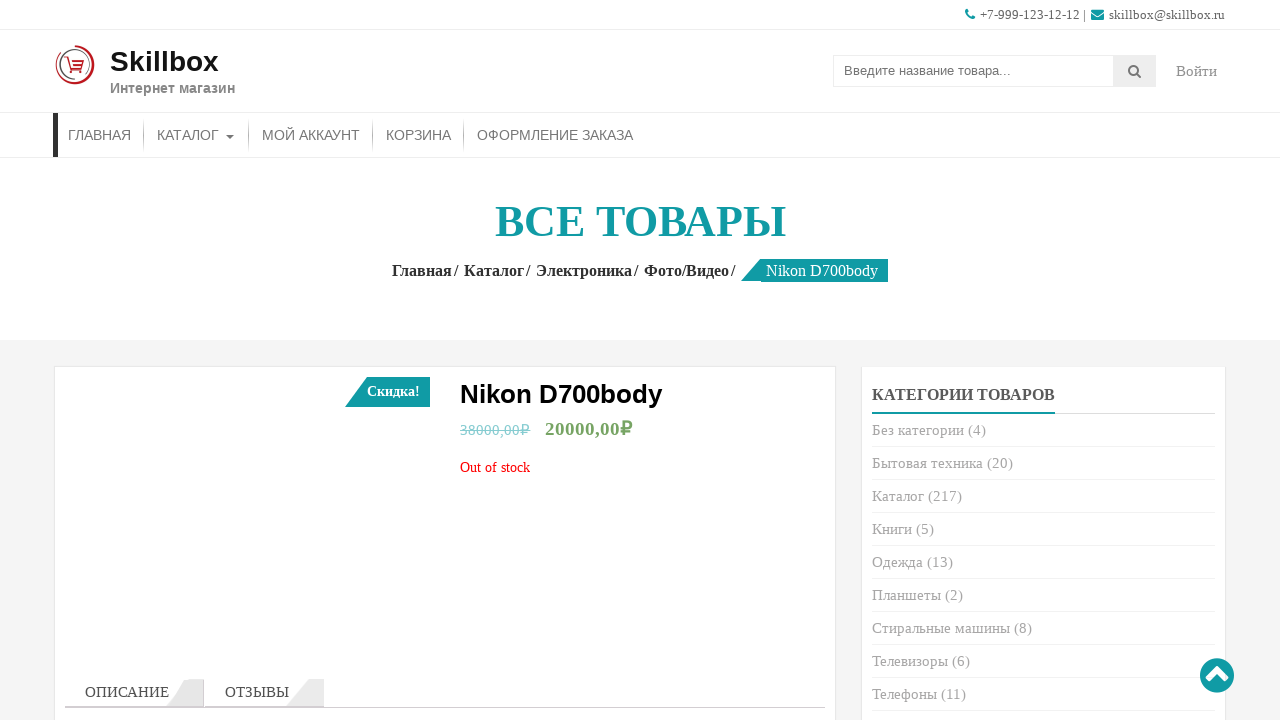

Clicked Home breadcrumb to return to homepage at (426, 270) on xpath=//div[@class='woocommerce-breadcrumb accesspress-breadcrumb']//a[1]
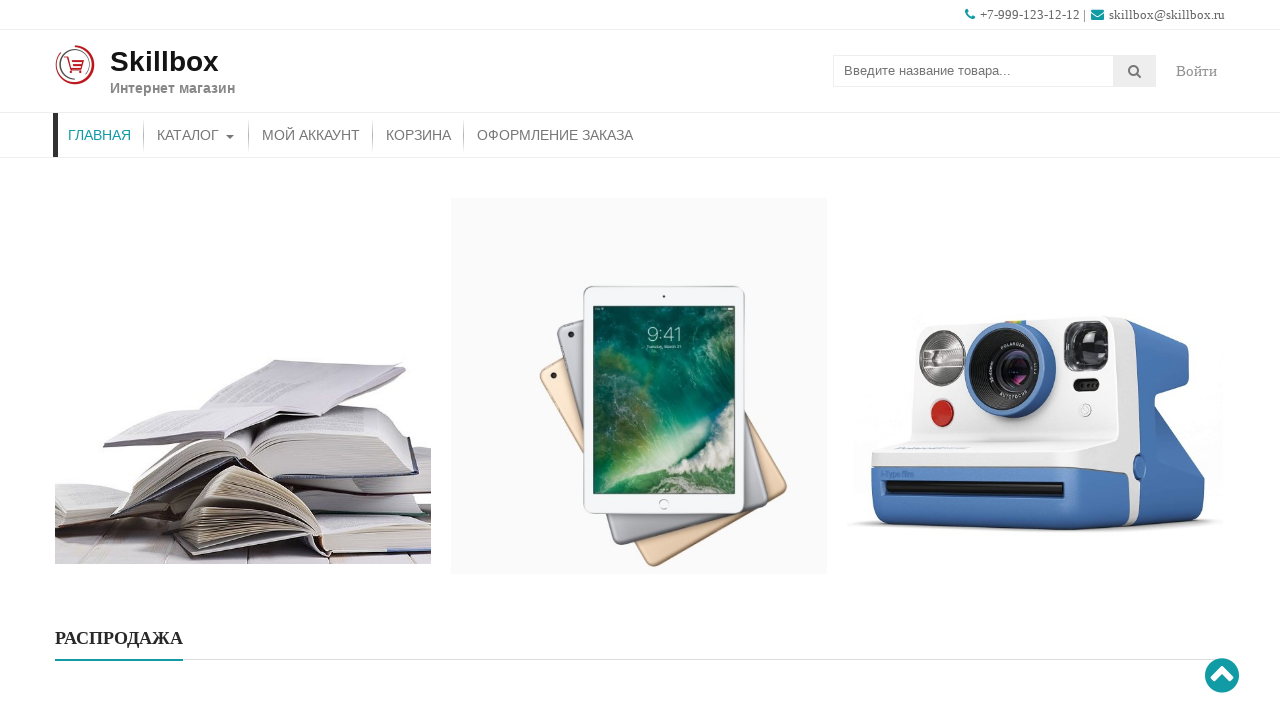

Scrolled to the bottom to see Recently Viewed Products section
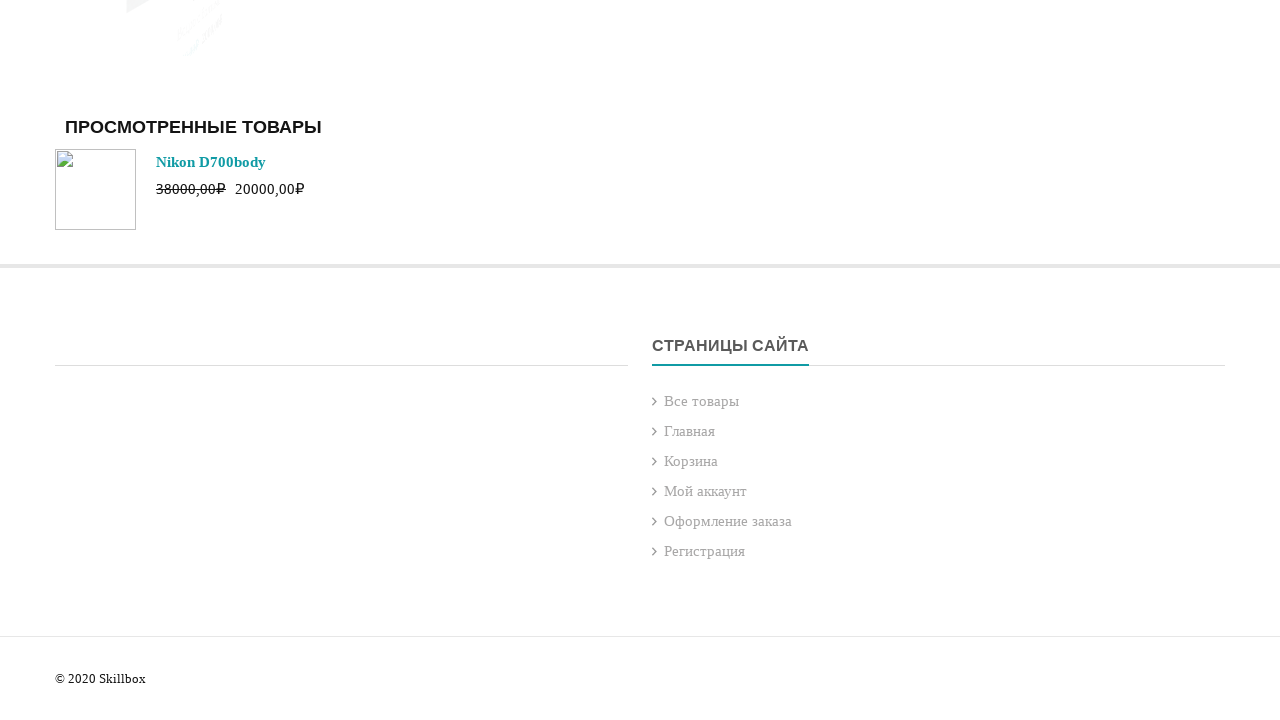

Verified 'Recently Viewed Products' section is displayed
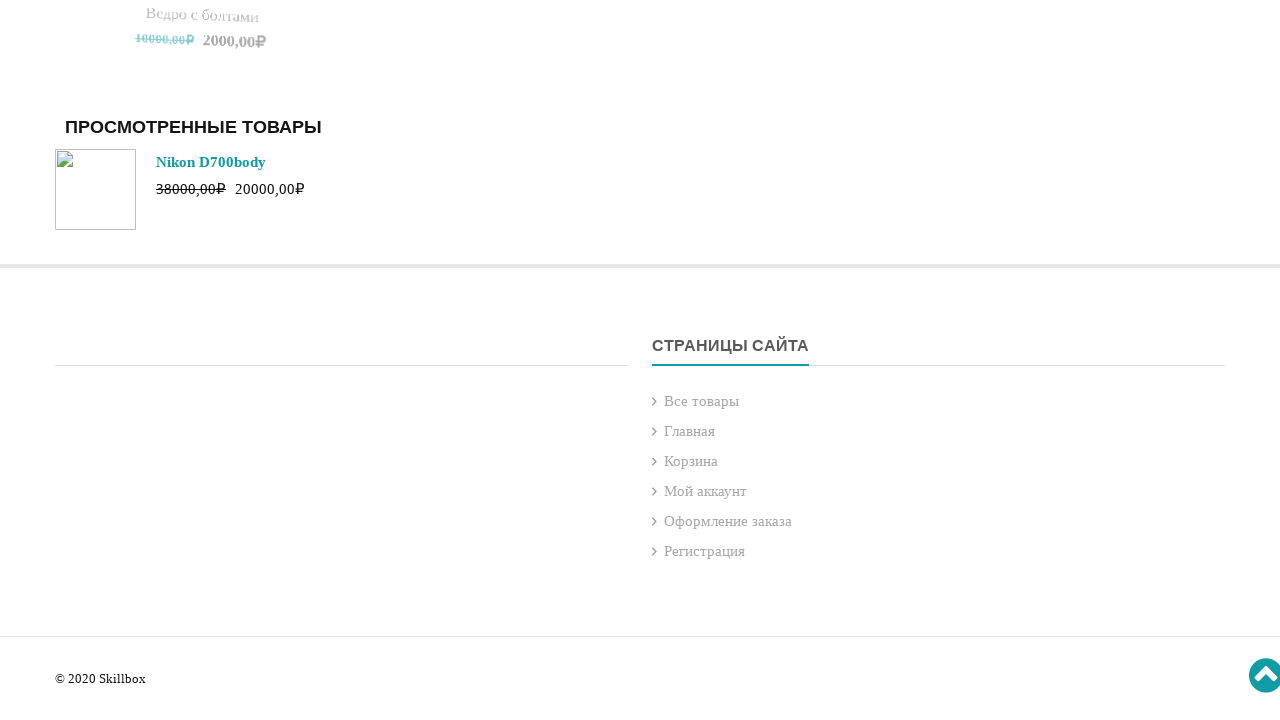

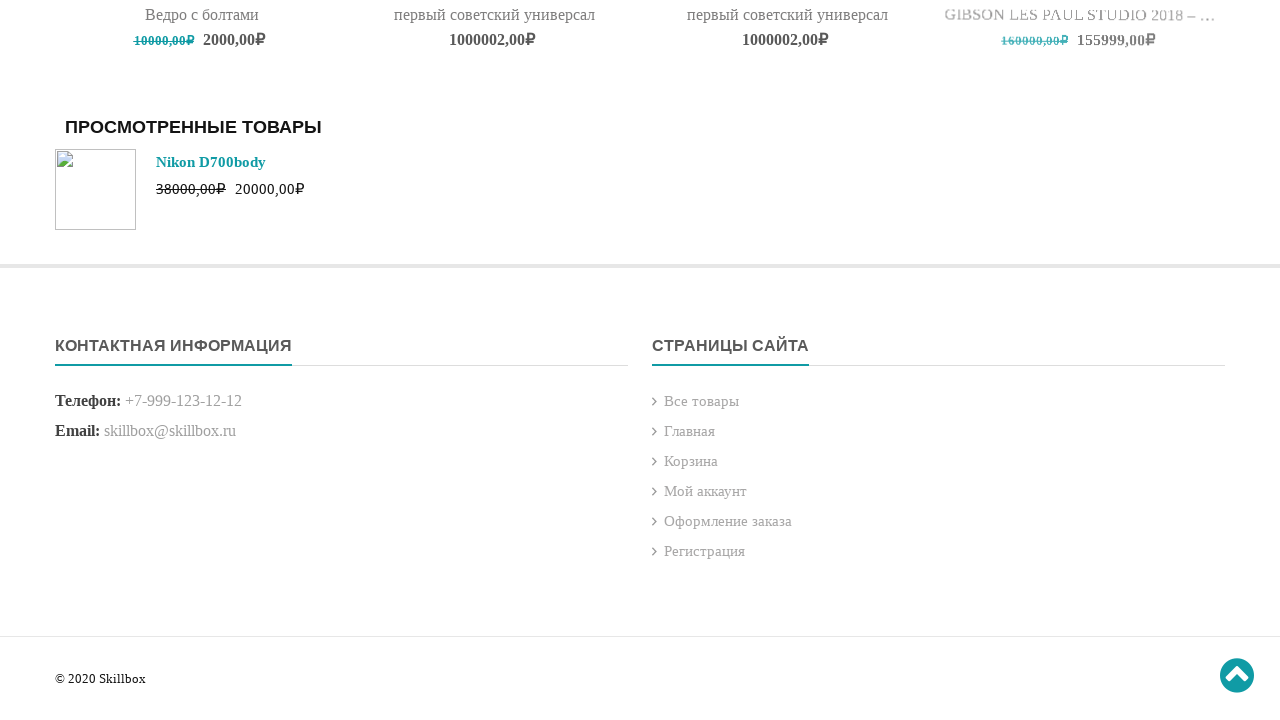